Tests clicking the second submit button in the jQuery UI Button demo

Starting URL: https://jqueryui.com/

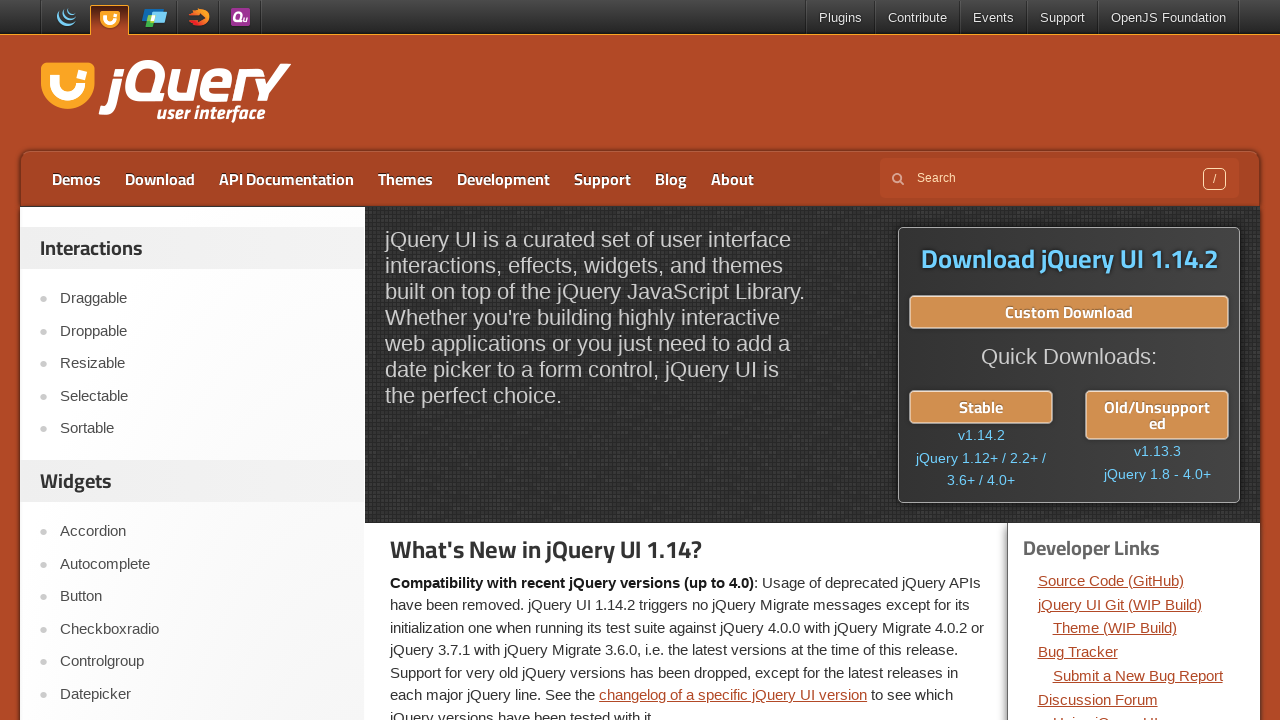

Clicked on Button demo link at (202, 597) on xpath=//a[text()='Button']
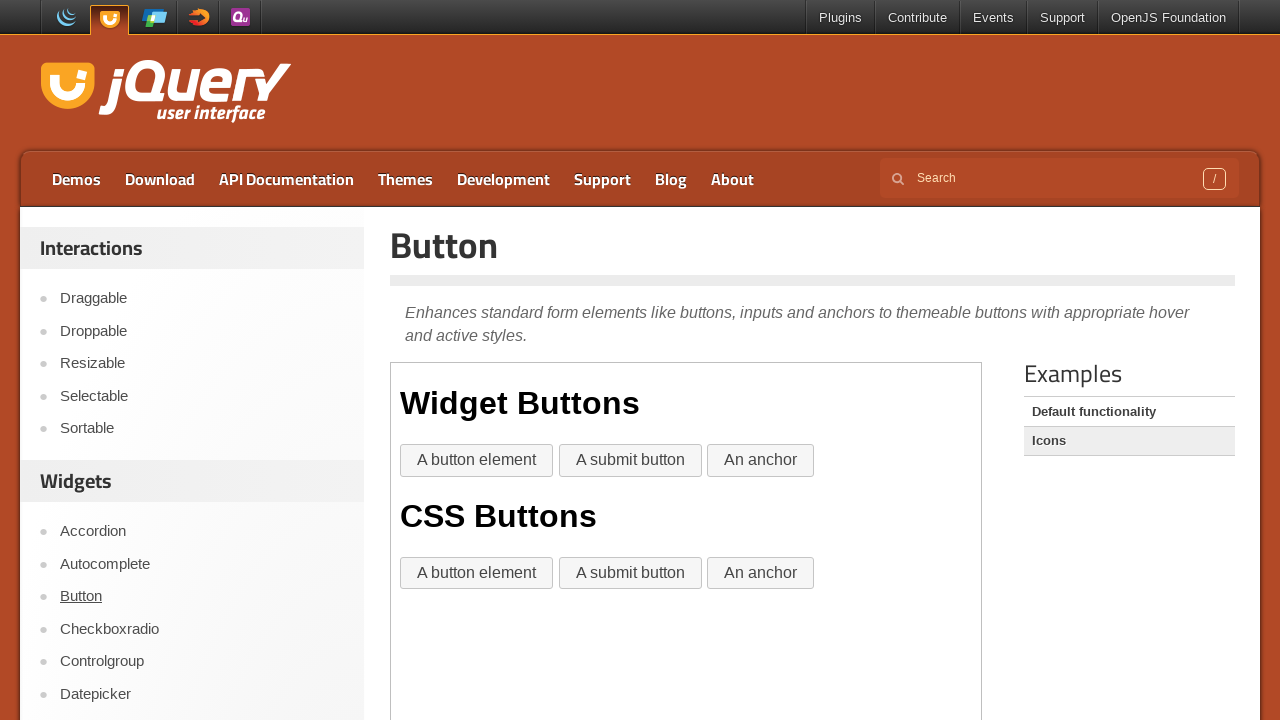

Located the demo iframe
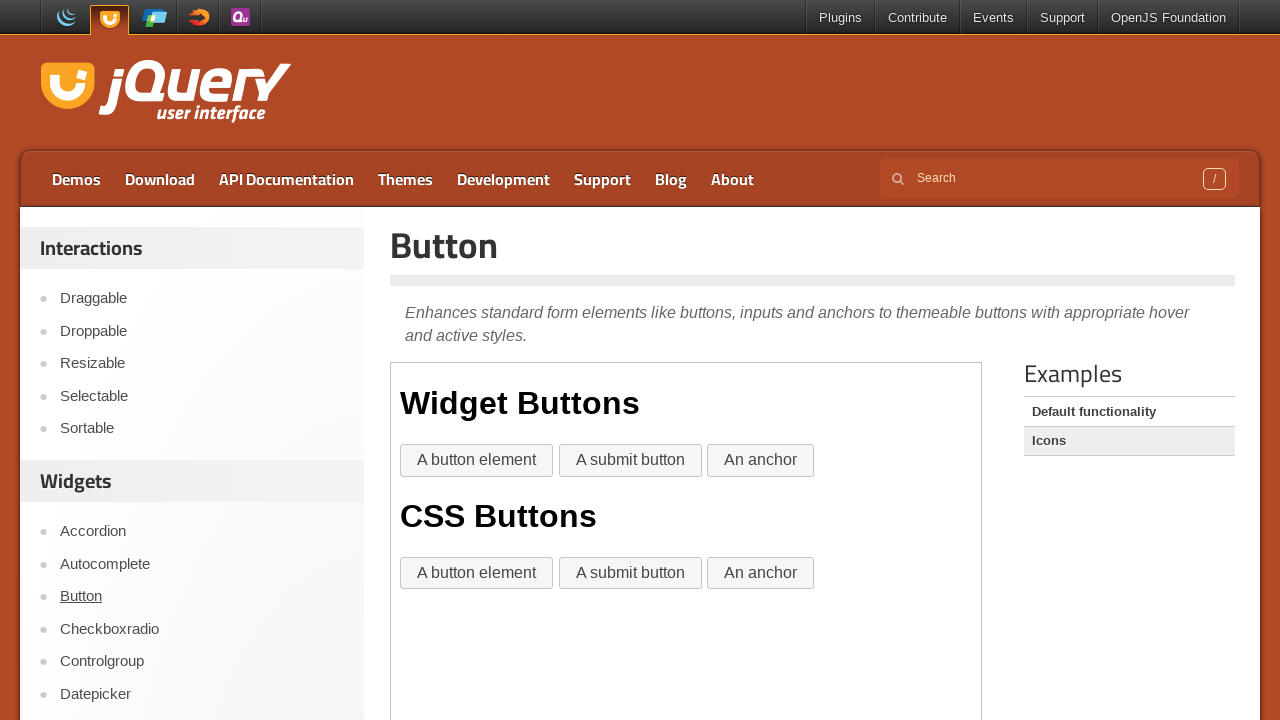

Clicked the second submit button in the jQuery UI Button demo at (630, 573) on iframe >> nth=0 >> internal:control=enter-frame >> (//input[@value='A submit but
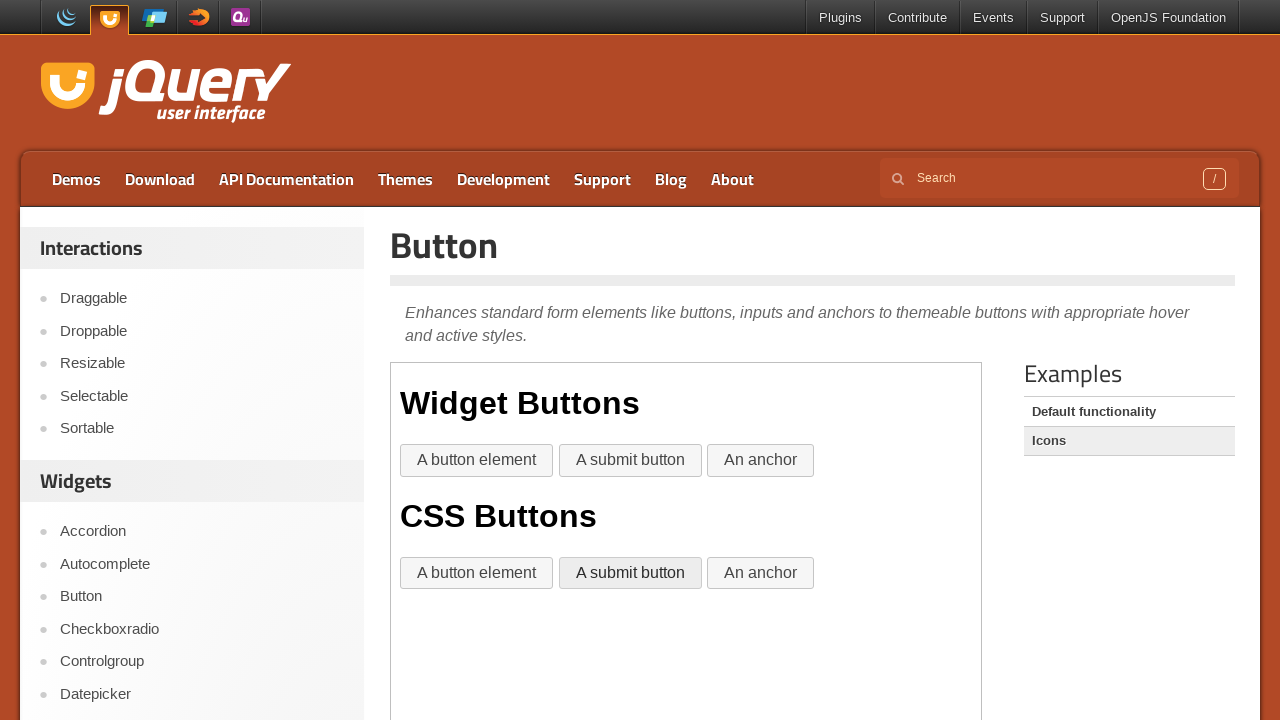

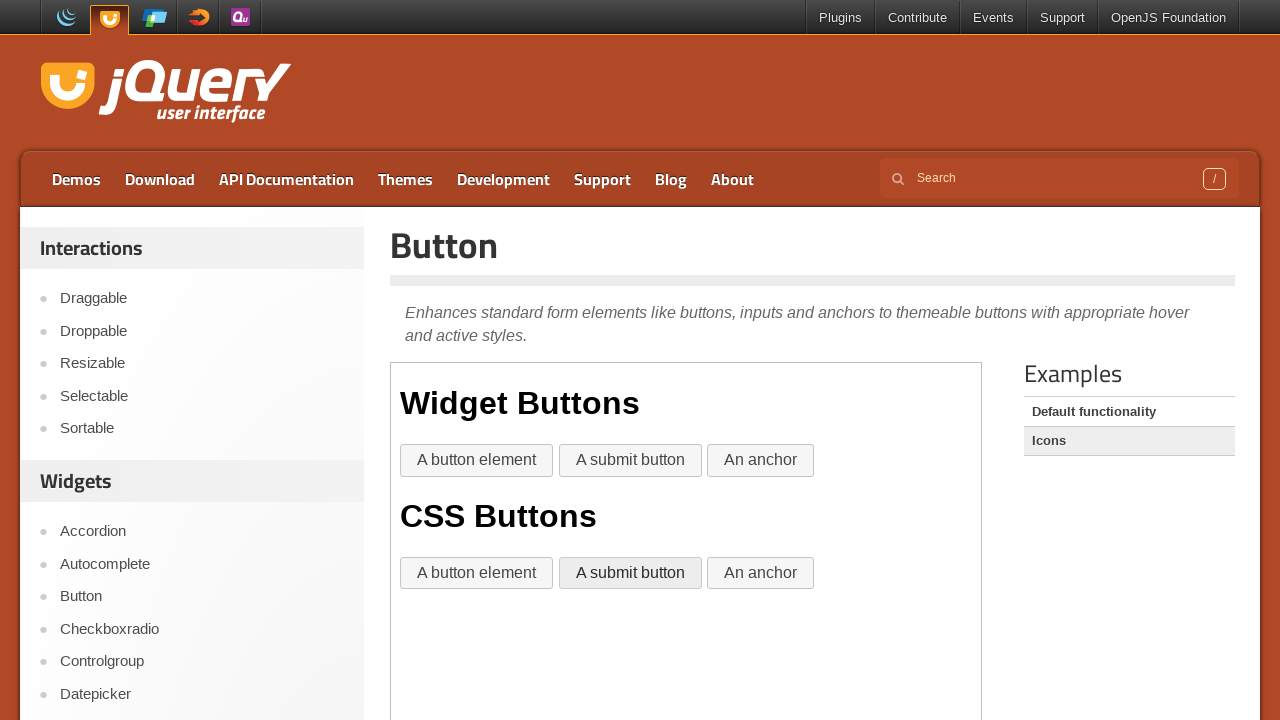